Tests interaction with an SVG map of India by finding and clicking on the Tripura state element

Starting URL: https://www.amcharts.com/svg-maps/?map=india

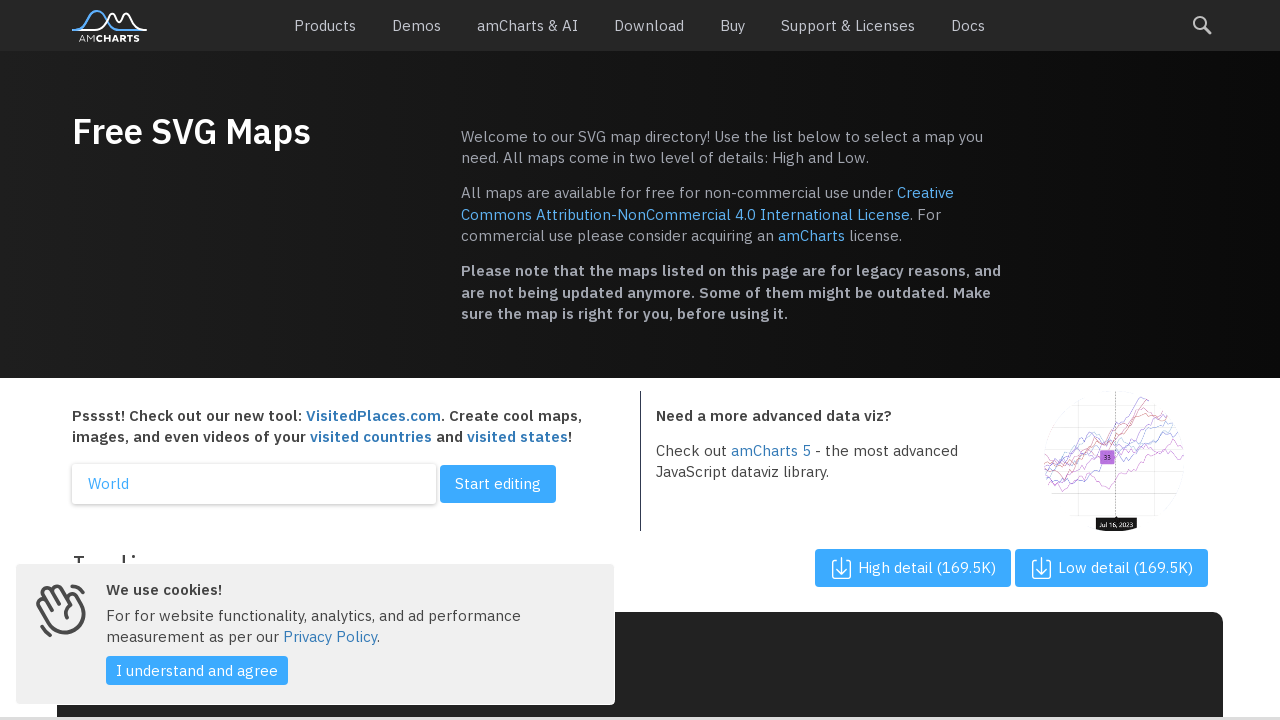

Waited 5 seconds for SVG map to load
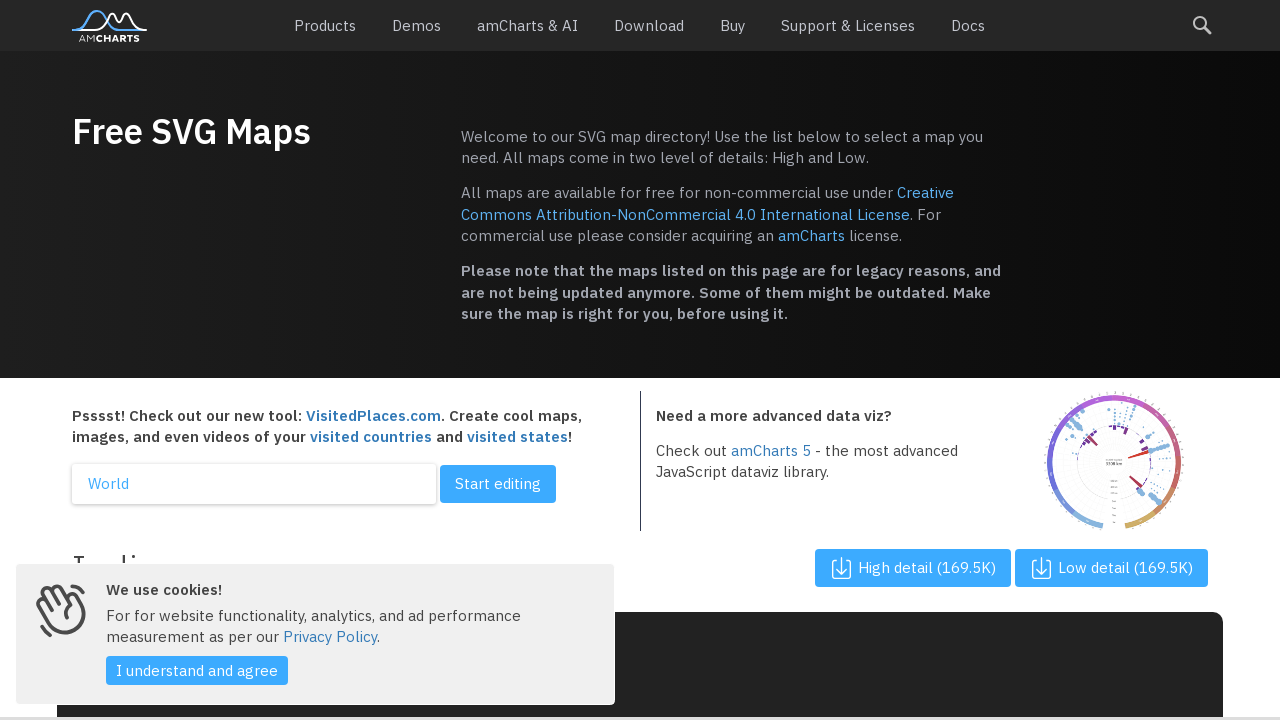

Located all state path elements in the SVG map
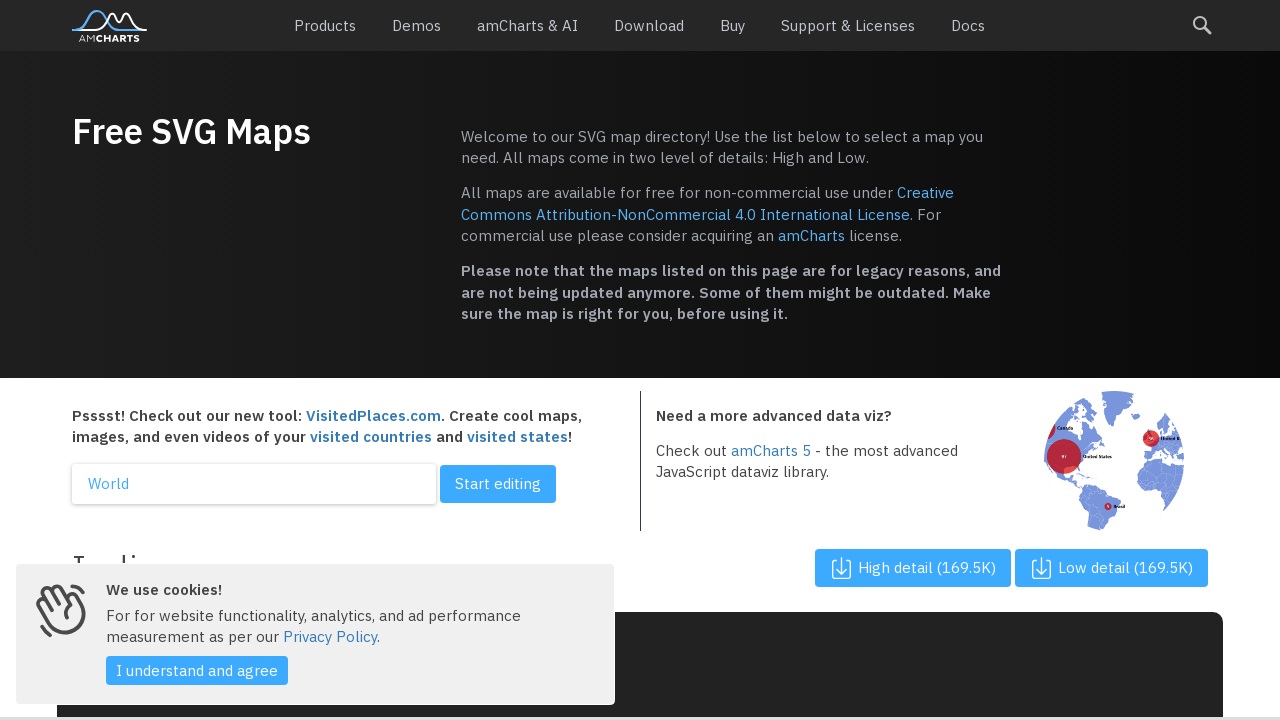

Waited 3 seconds to observe the result of clicking Tripura
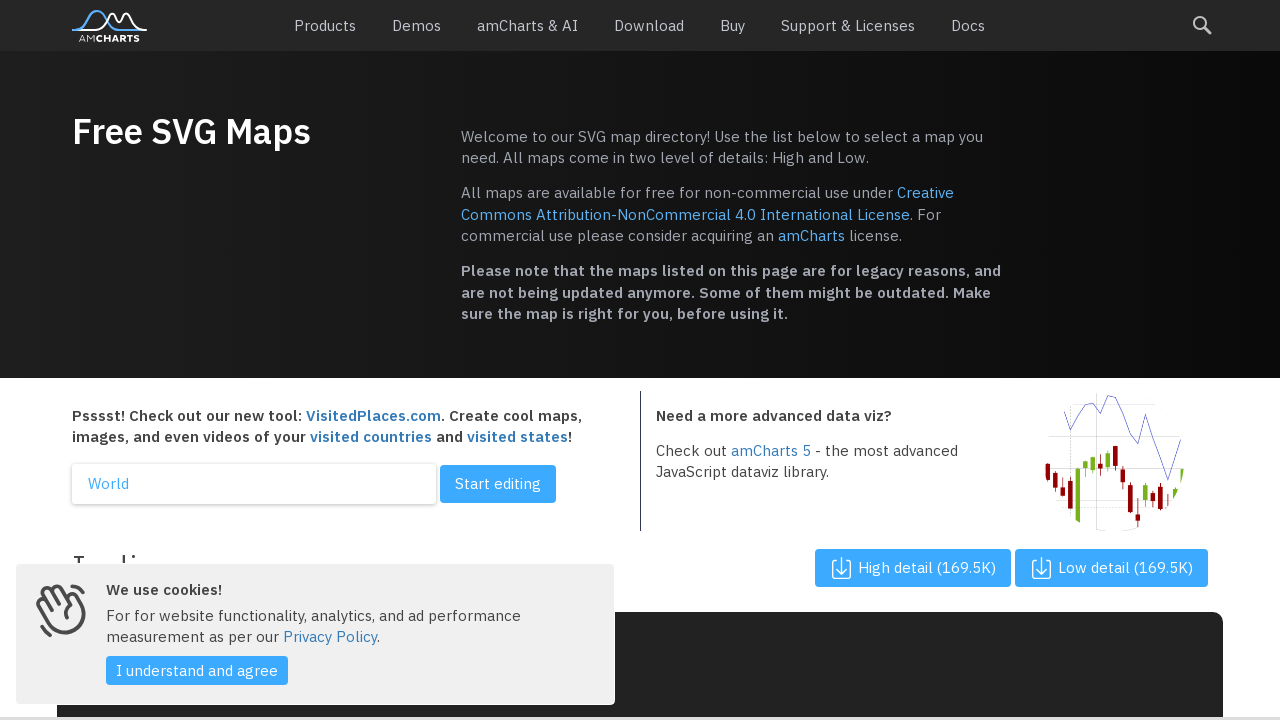

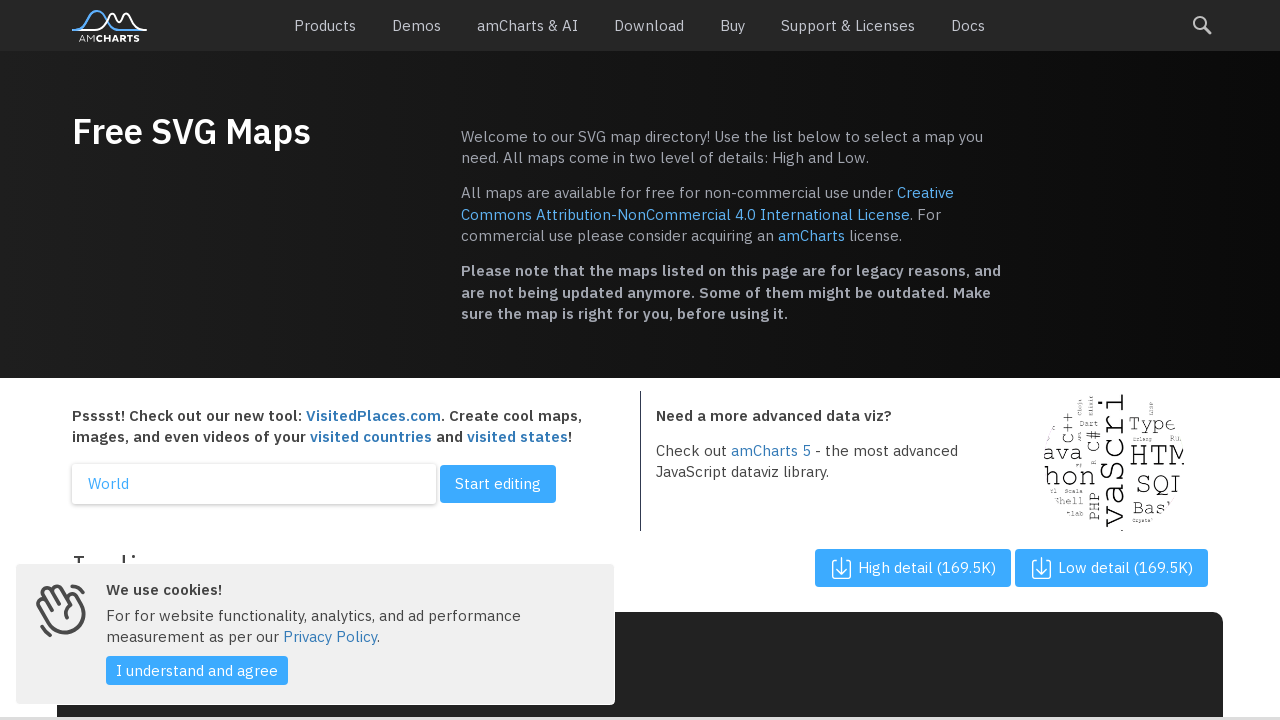